Navigates to the nopCommerce demo store and verifies that the page title matches the expected value "nopCommerce demo store"

Starting URL: https://demo.nopcommerce.com/

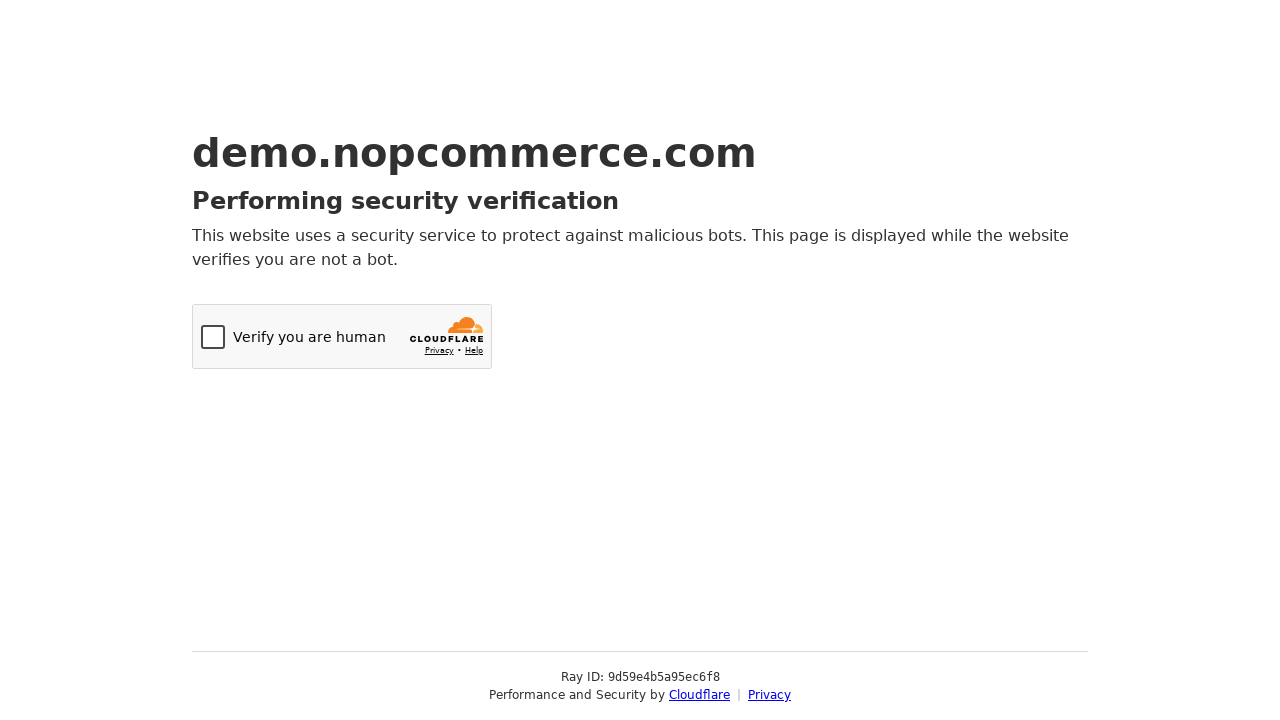

Navigated to nopCommerce demo store at https://demo.nopcommerce.com/
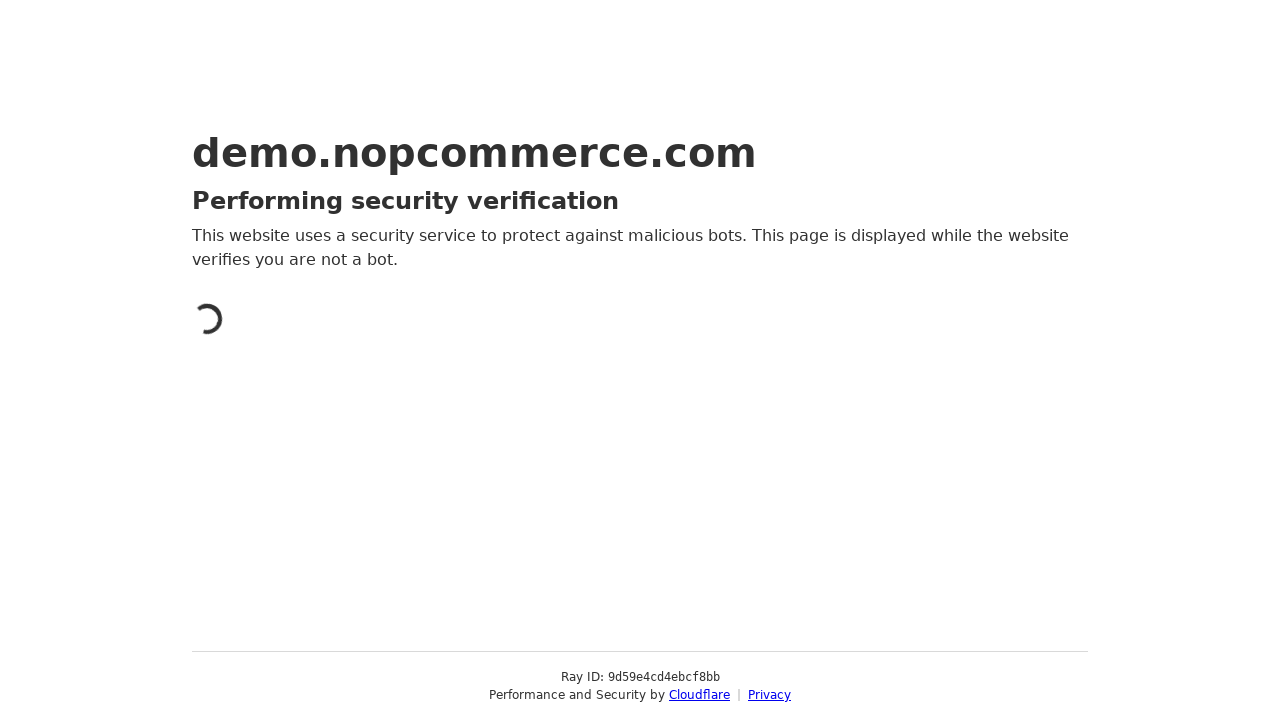

Retrieved page title: 'Just a moment...'
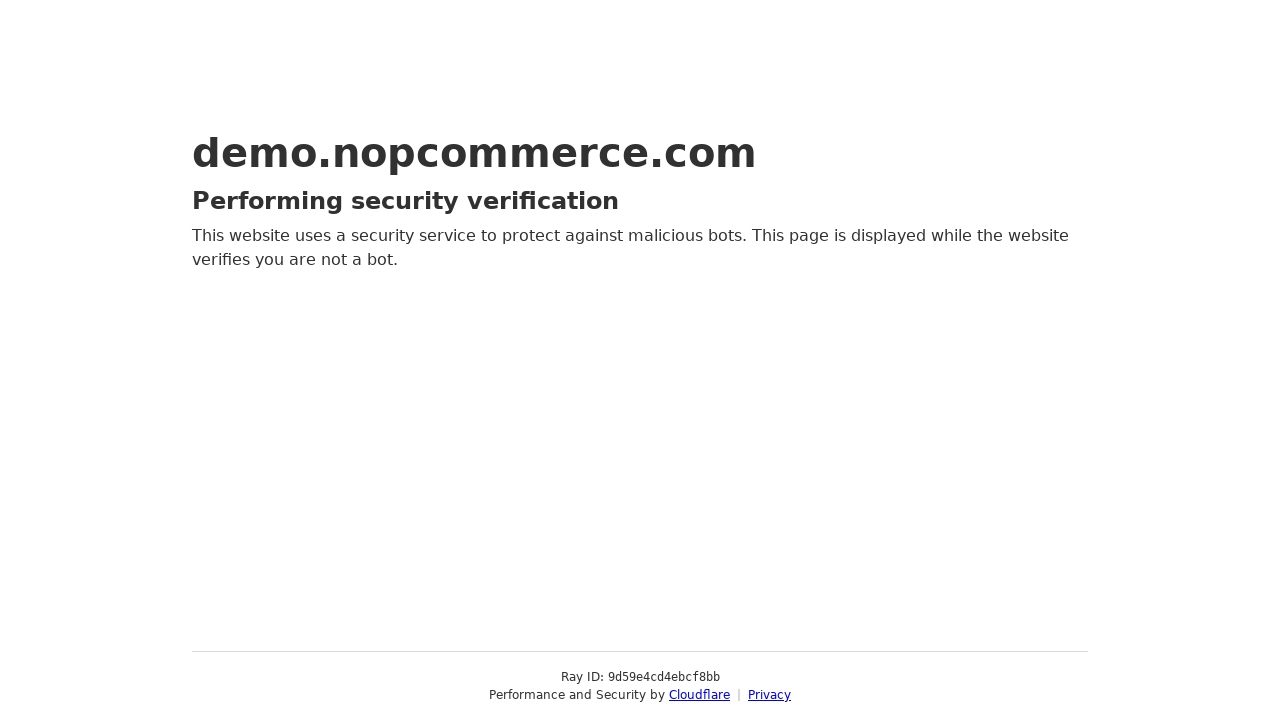

Test failed - expected 'nopCommerce demo store' but got 'Just a moment...'
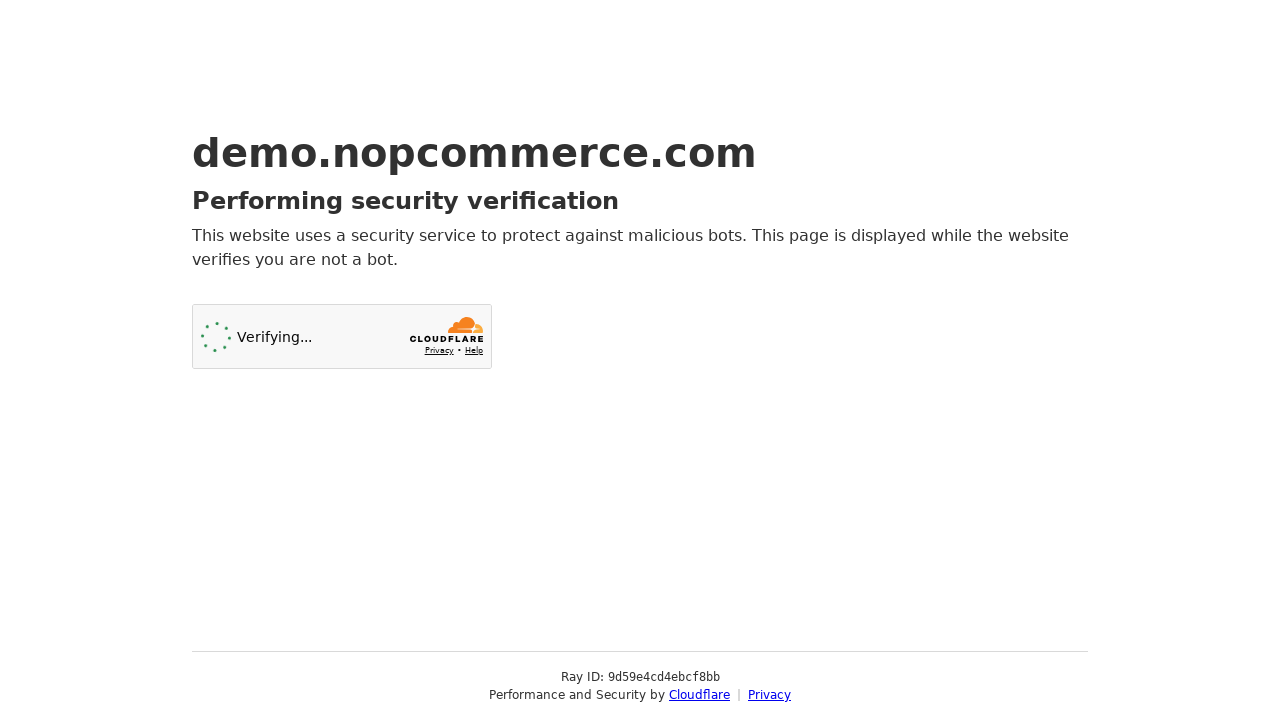

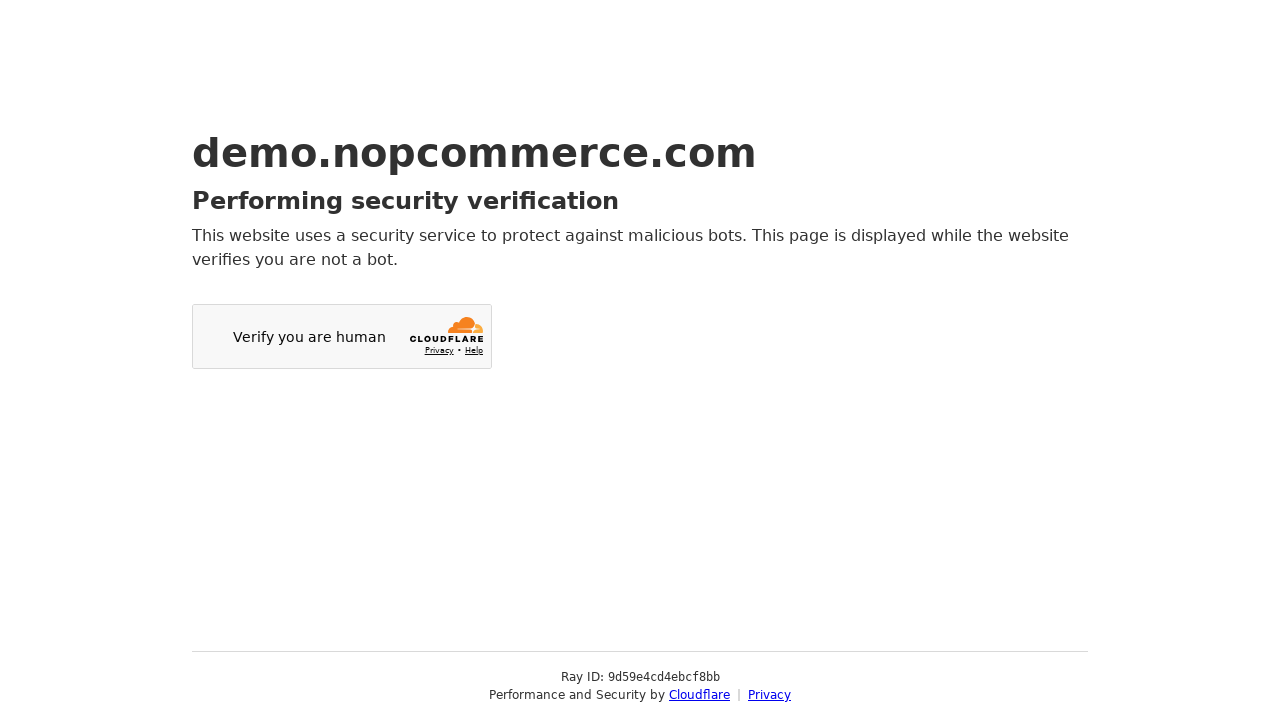